Verifies that the stock search input dropdown is clickable and enabled on the Tickertape homepage

Starting URL: https://www.tickertape.in/

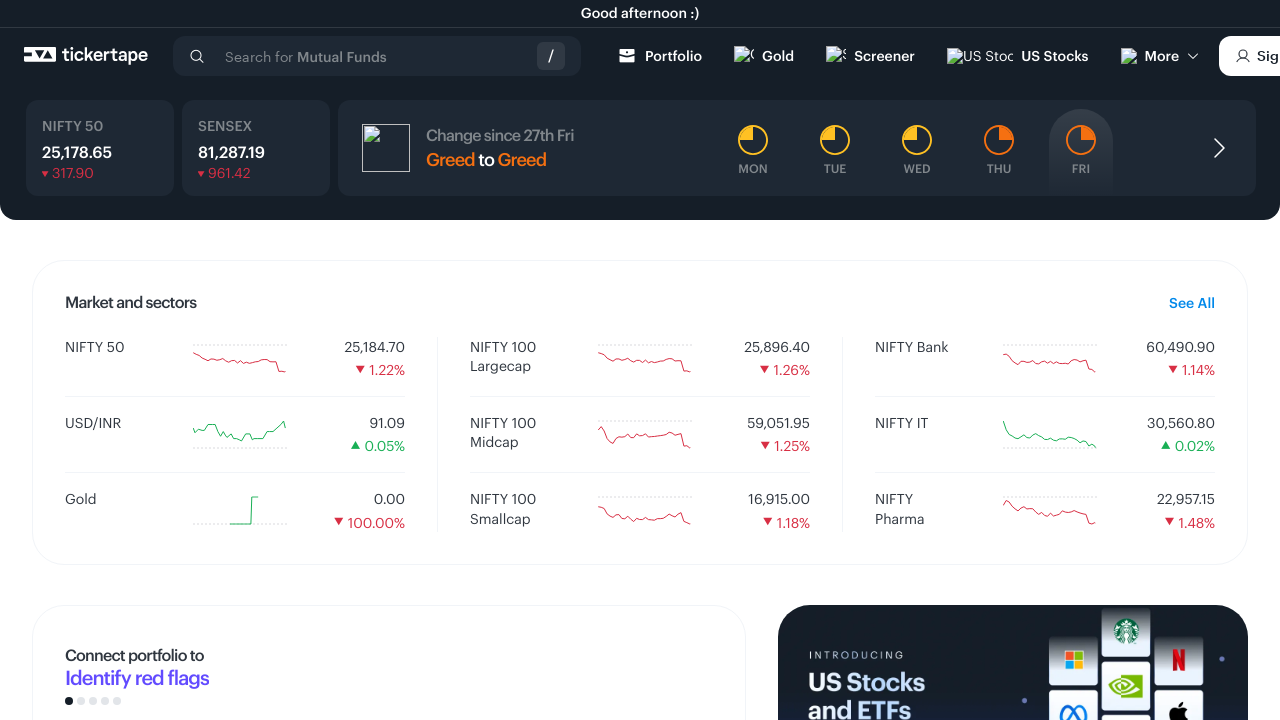

Clicked on stock search input field to verify clickability at (377, 56) on input#search-stock-input
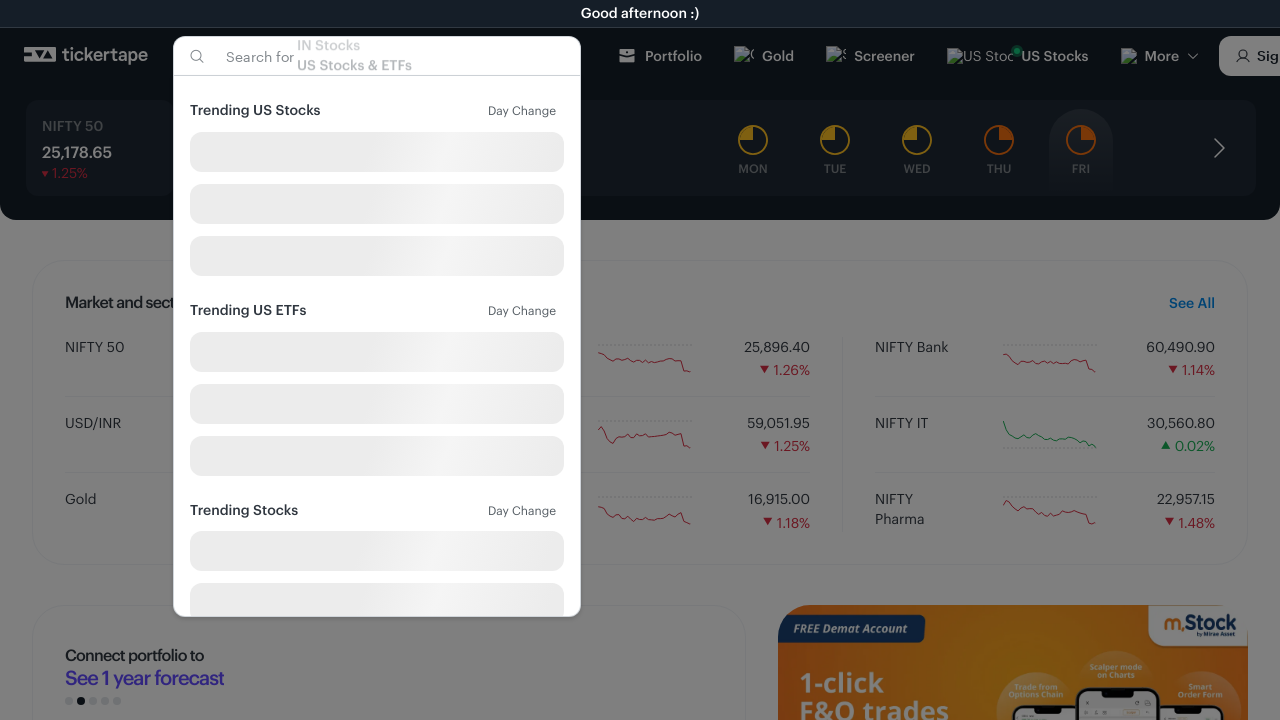

Verified stock search input field is enabled
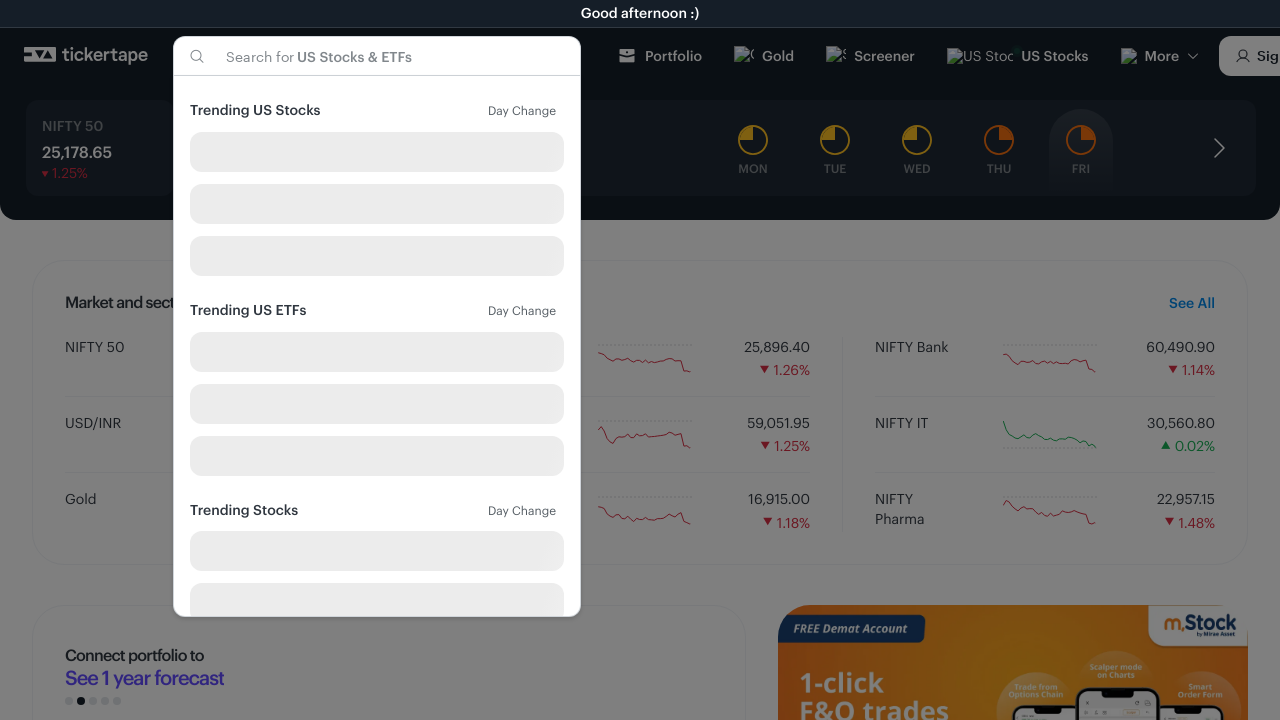

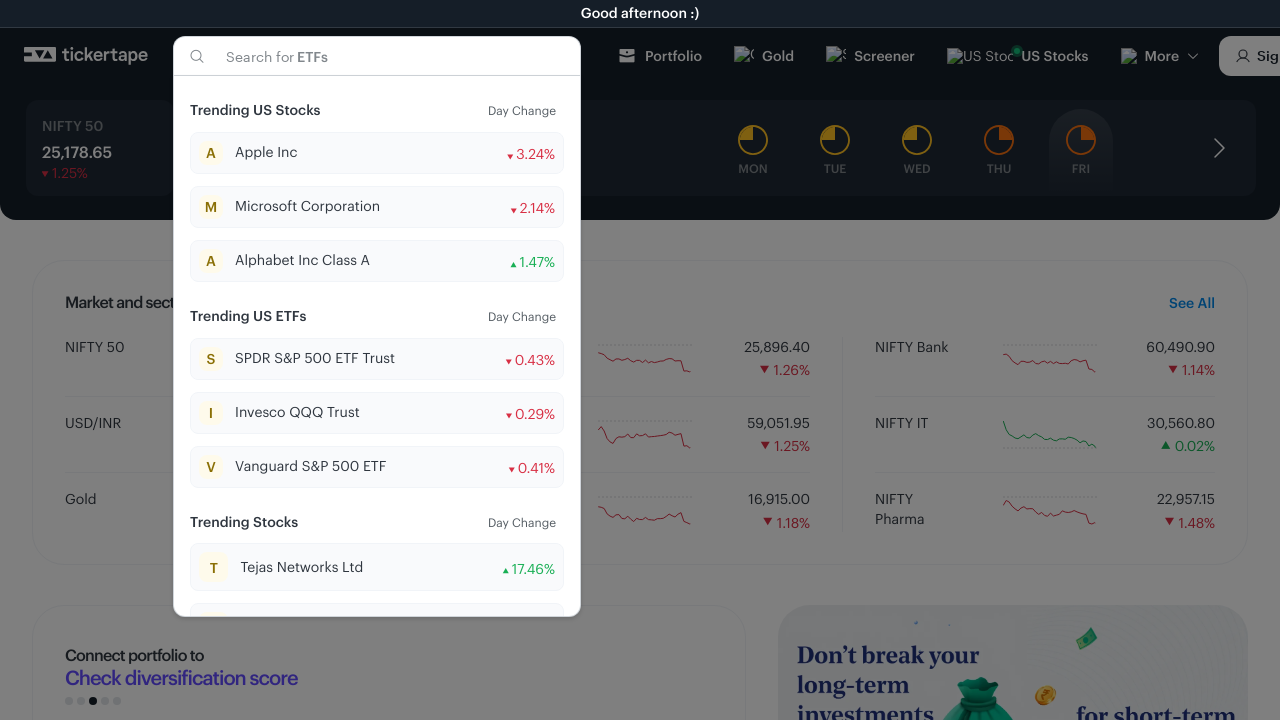